Navigates to Python 2.7.12 download page and clicks on the Windows x86-64 MSI installer download link to test file download functionality

Starting URL: https://www.python.org/downloads/release/python-2712/

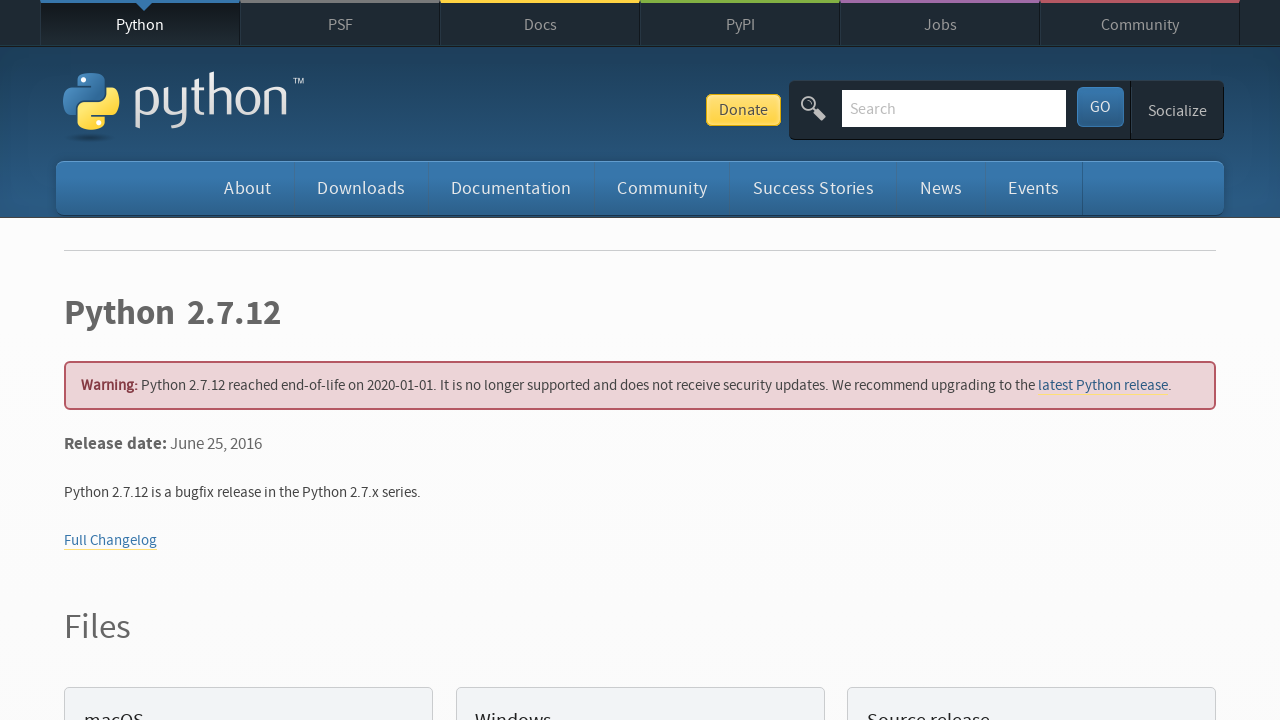

Navigated to Python 2.7.12 release download page
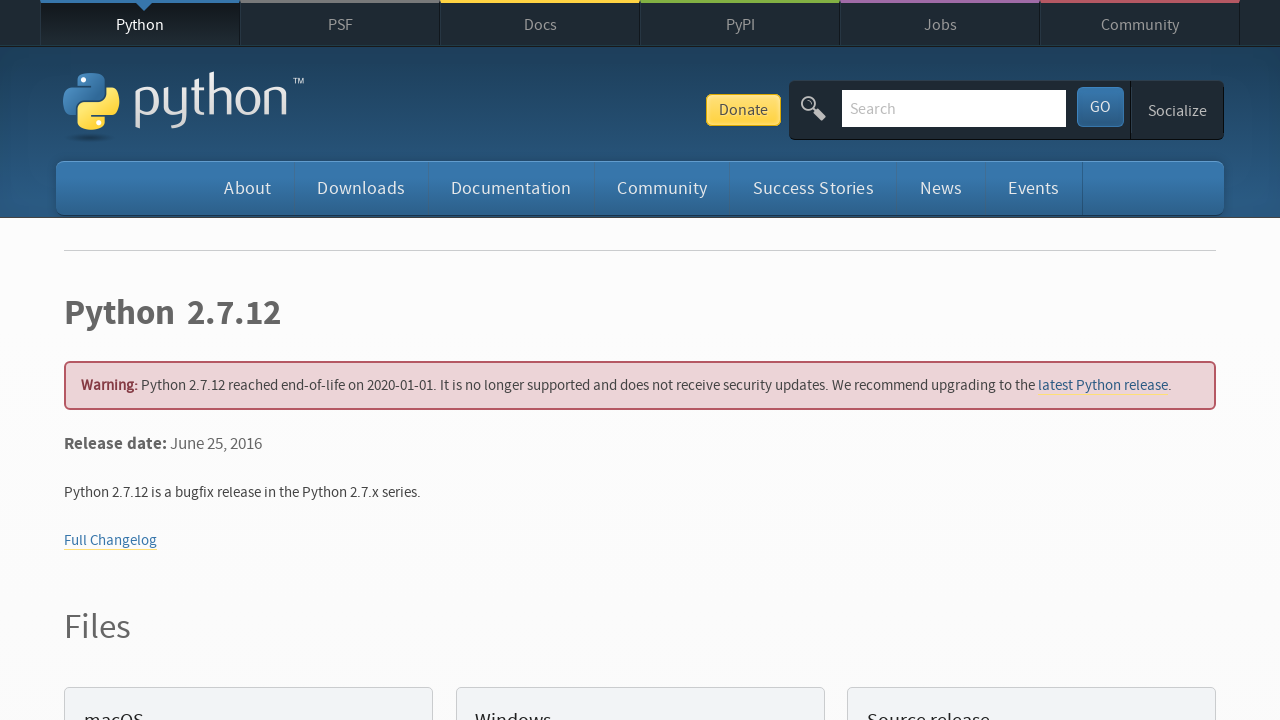

Clicked on Windows x86-64 MSI installer download link at (162, 360) on a:has-text('Windows x86-64 MSI installer')
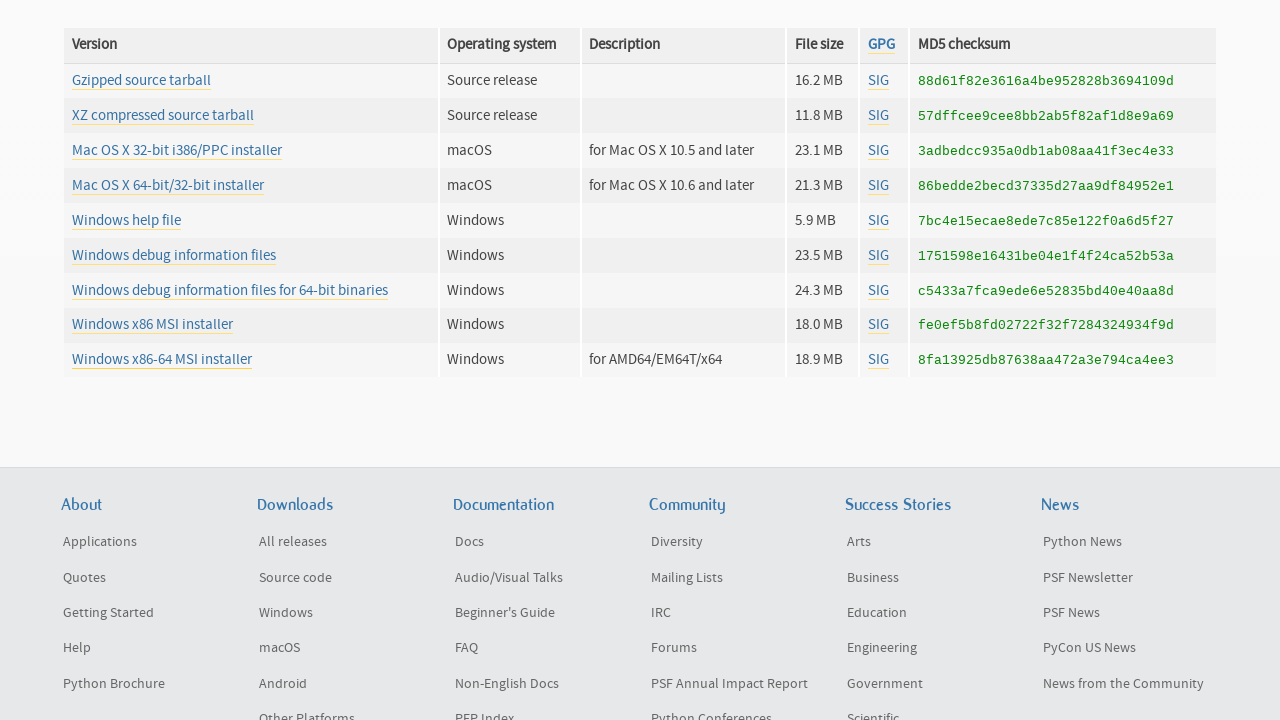

Waited 3 seconds for file download to start
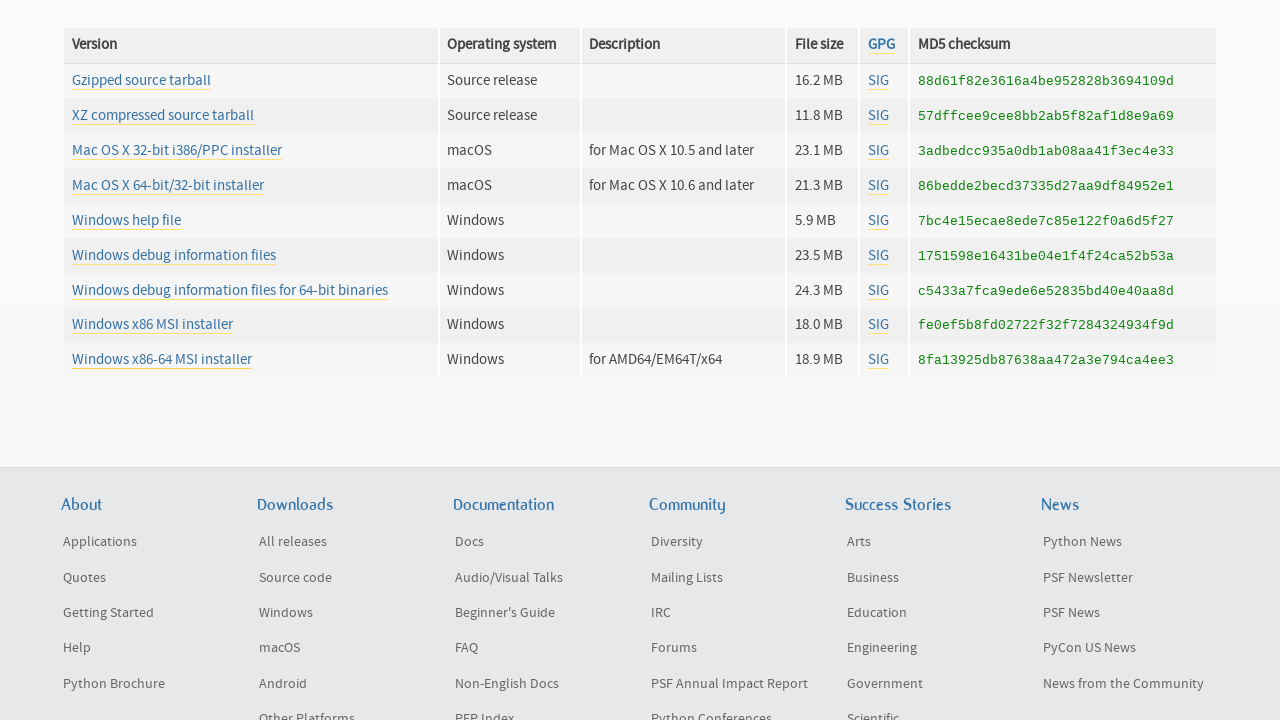

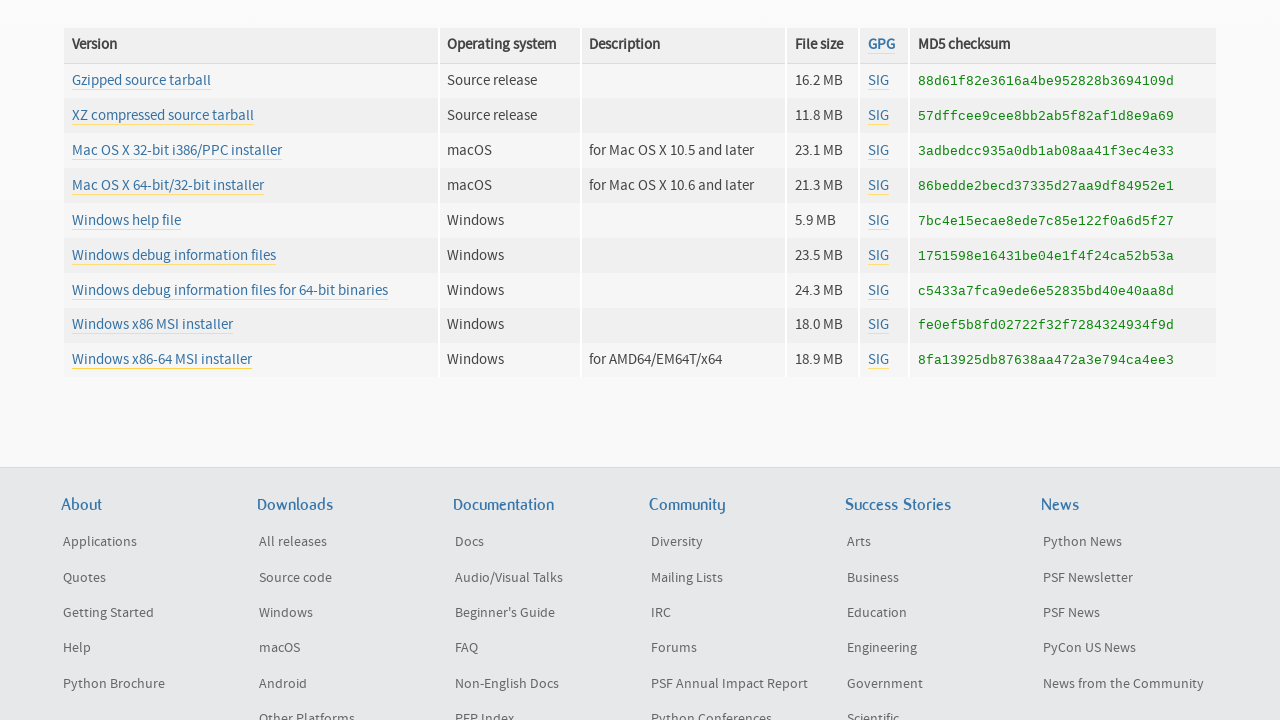